Navigates to the pramool.com homepage and verifies the page loads successfully

Starting URL: https://pramool.com/

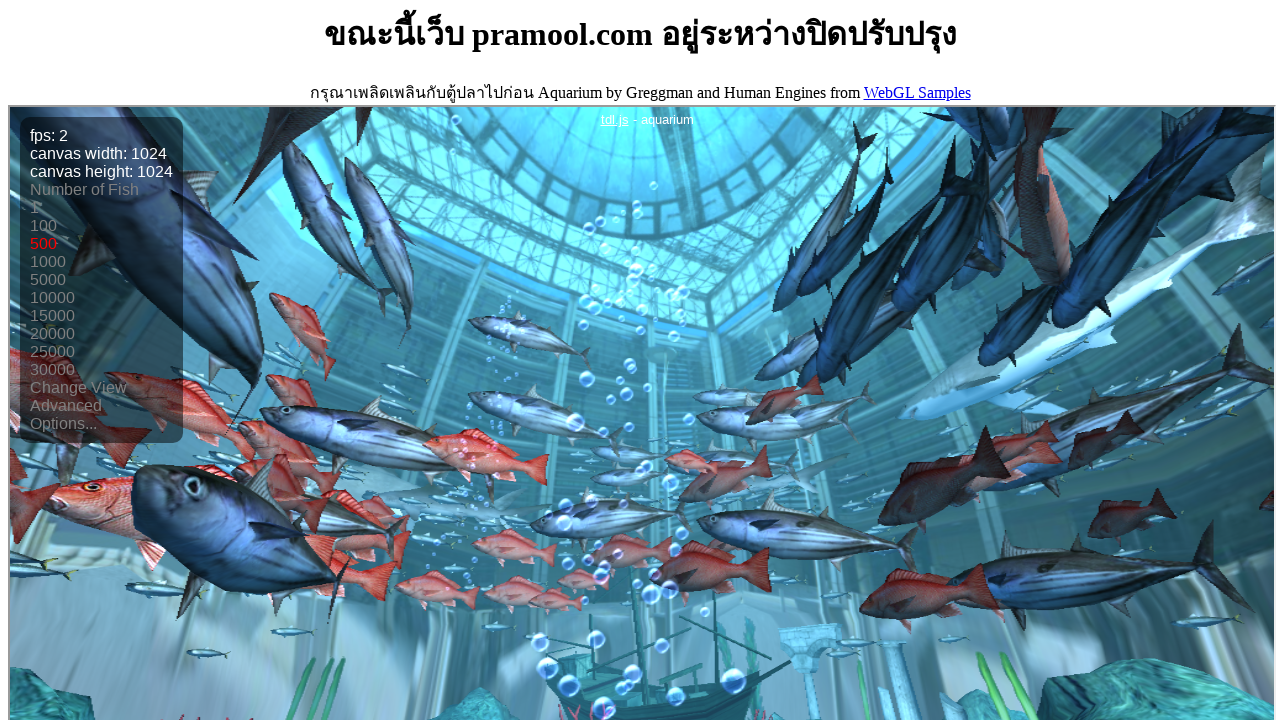

Waited for DOM content to load on pramool.com homepage
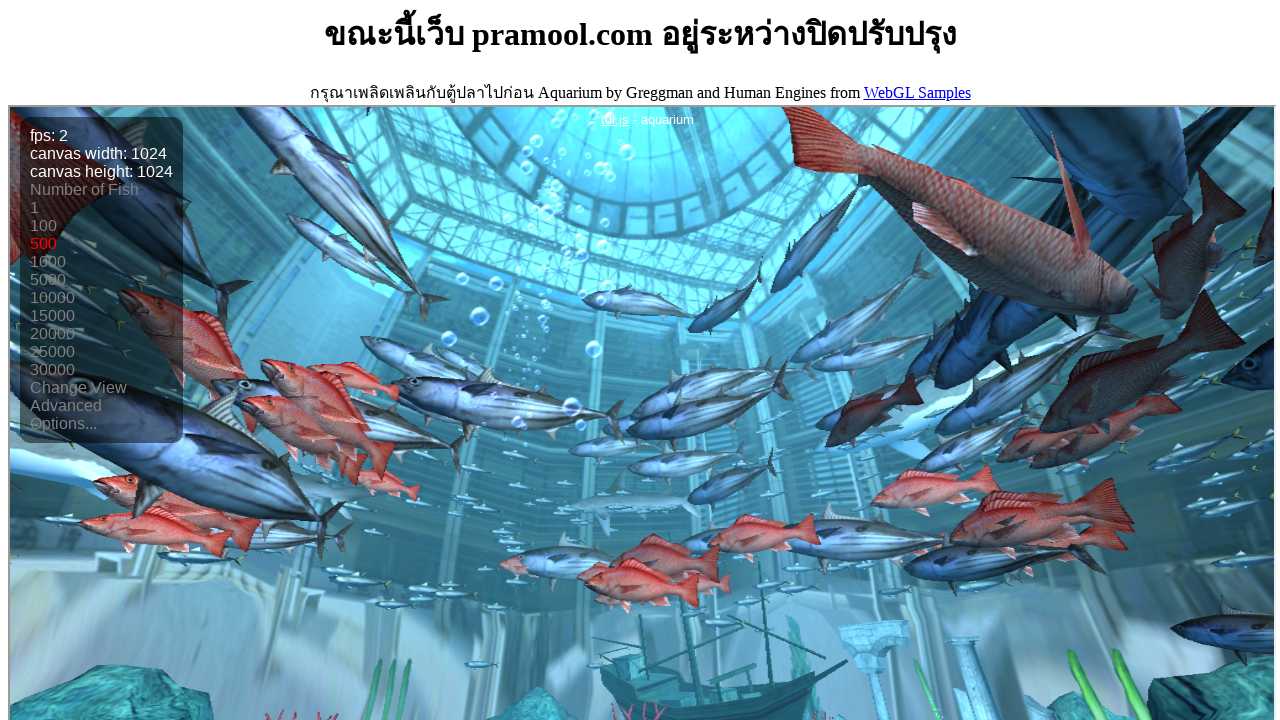

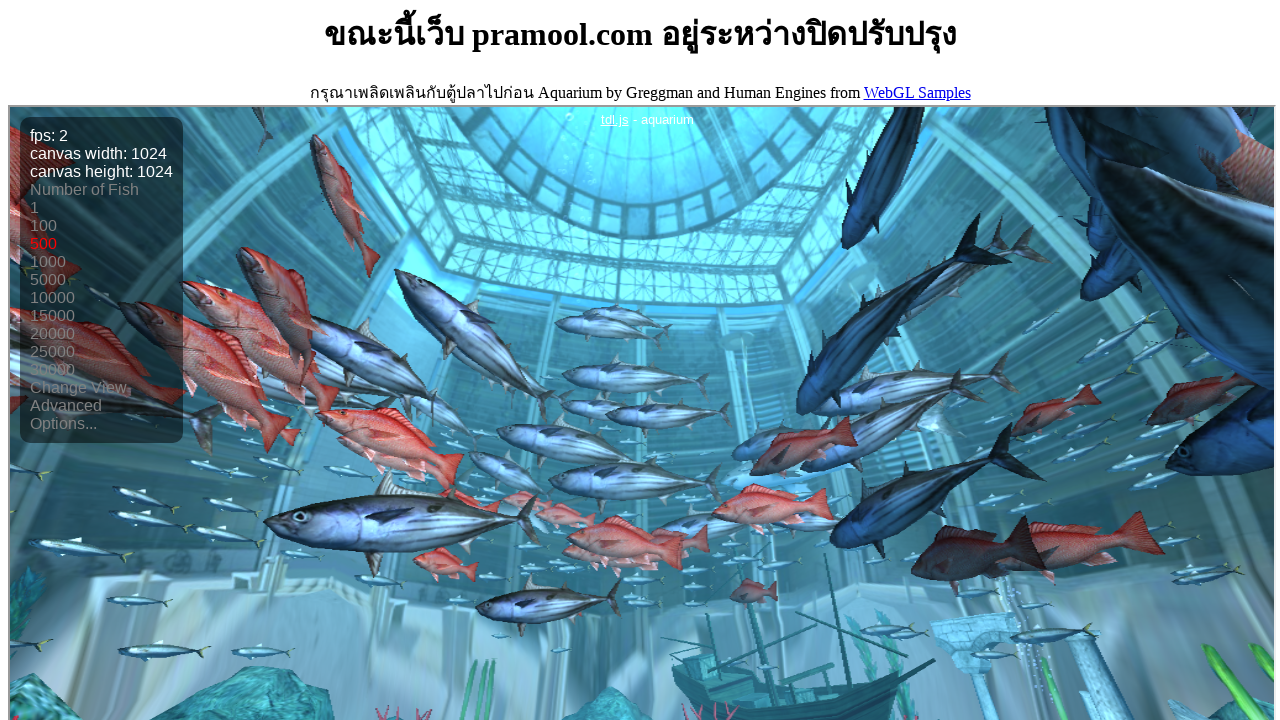